Tests adding and removing elements dynamically on a page, demonstrating how elements become stale after deletion

Starting URL: https://practice.cydeo.com/add_remove_elements/

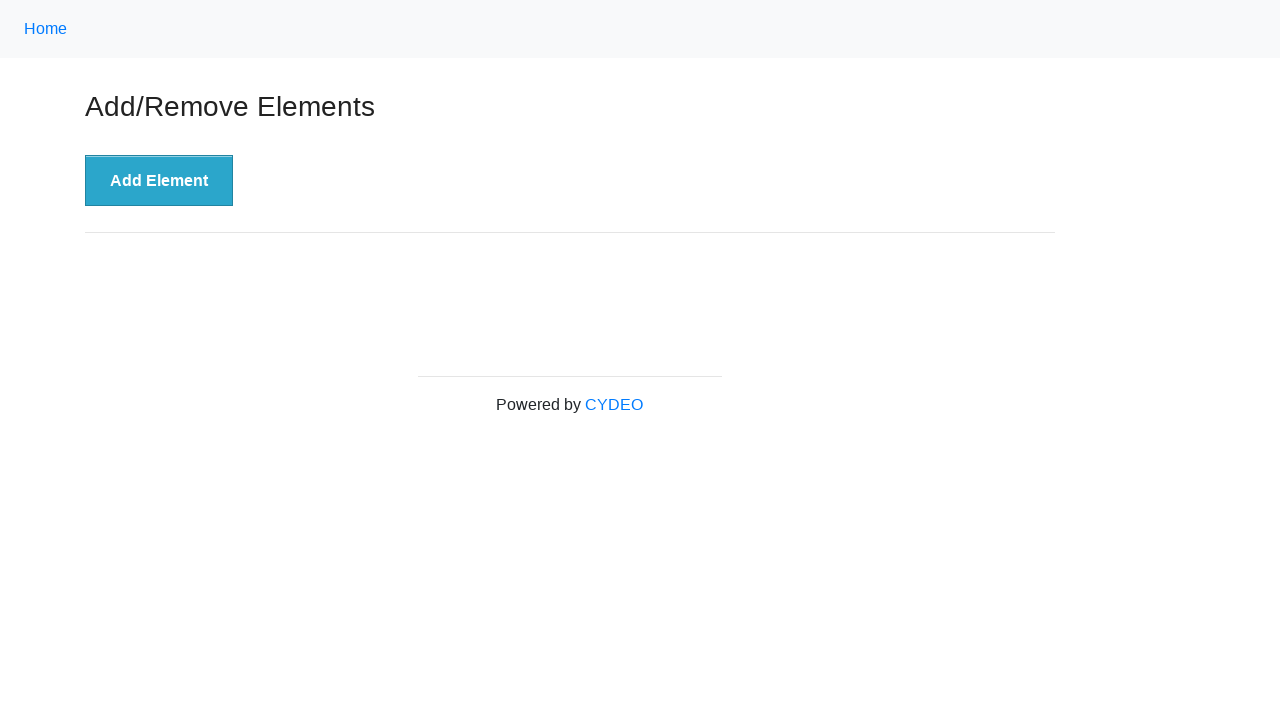

Clicked 'Add Element' button to create a new element at (159, 181) on button:has-text('Add Element')
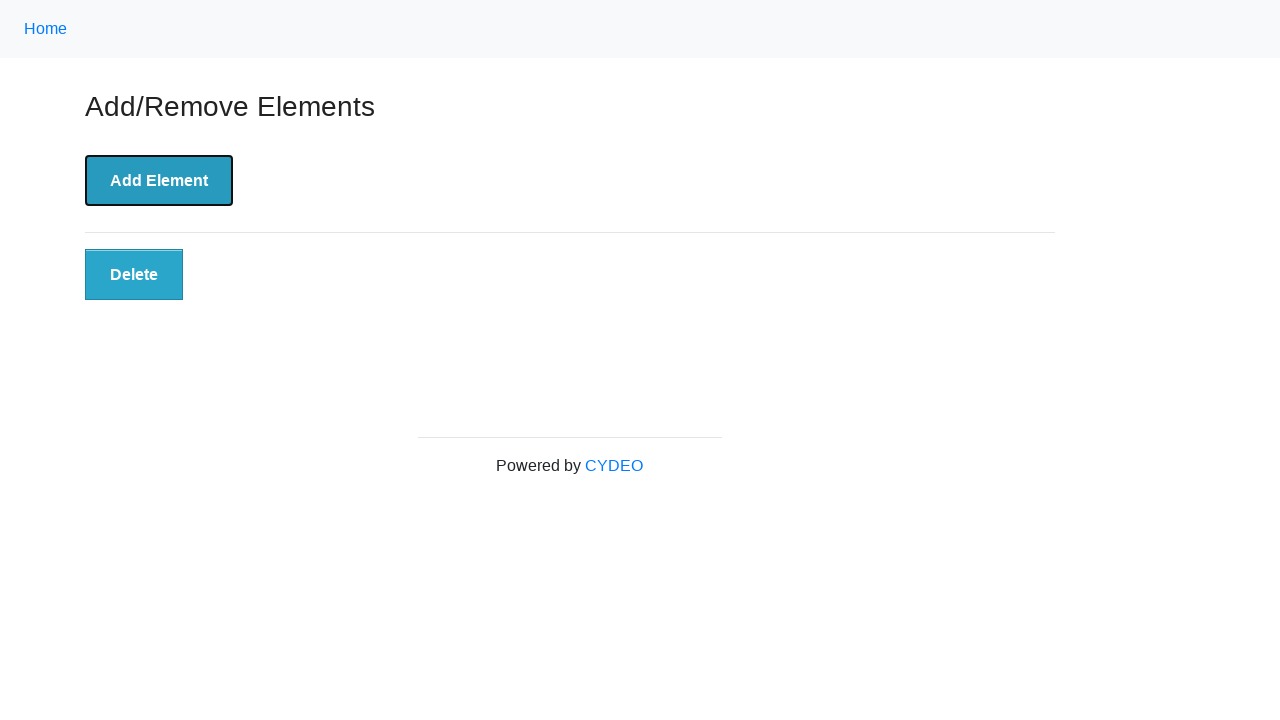

Delete button appeared in the DOM
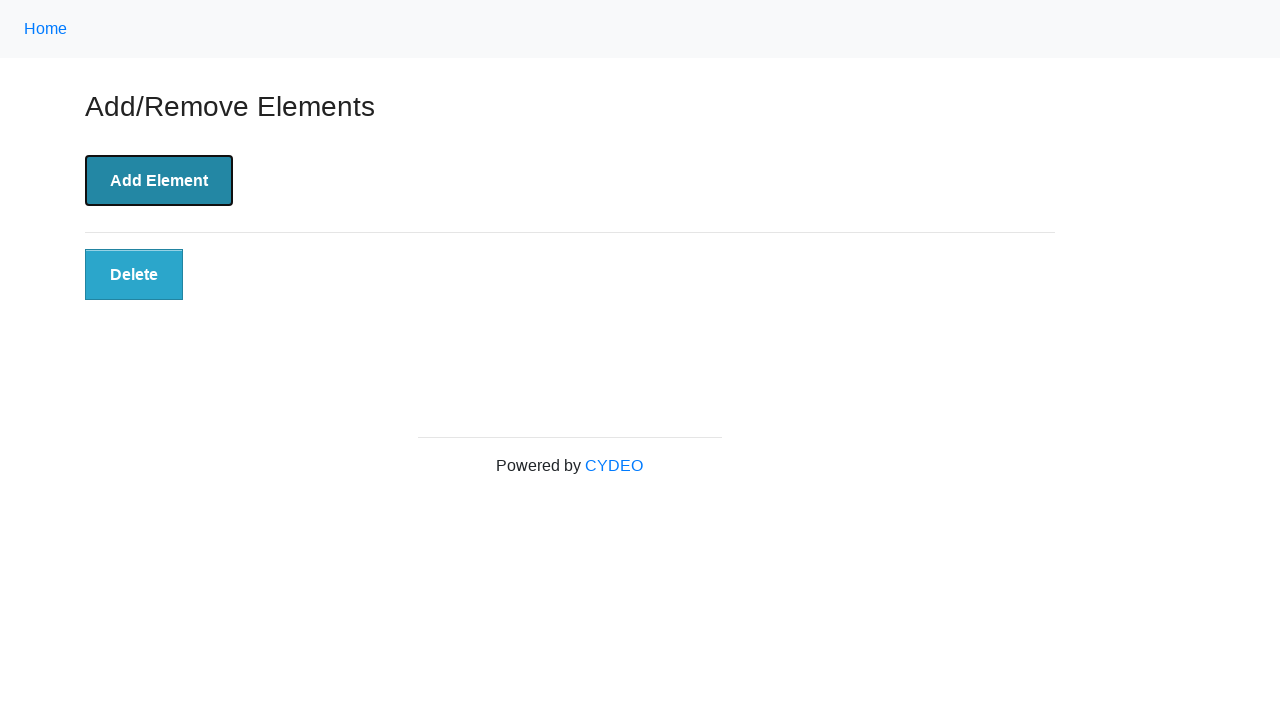

Clicked delete button to remove the dynamically added element at (134, 275) on button.added-manually
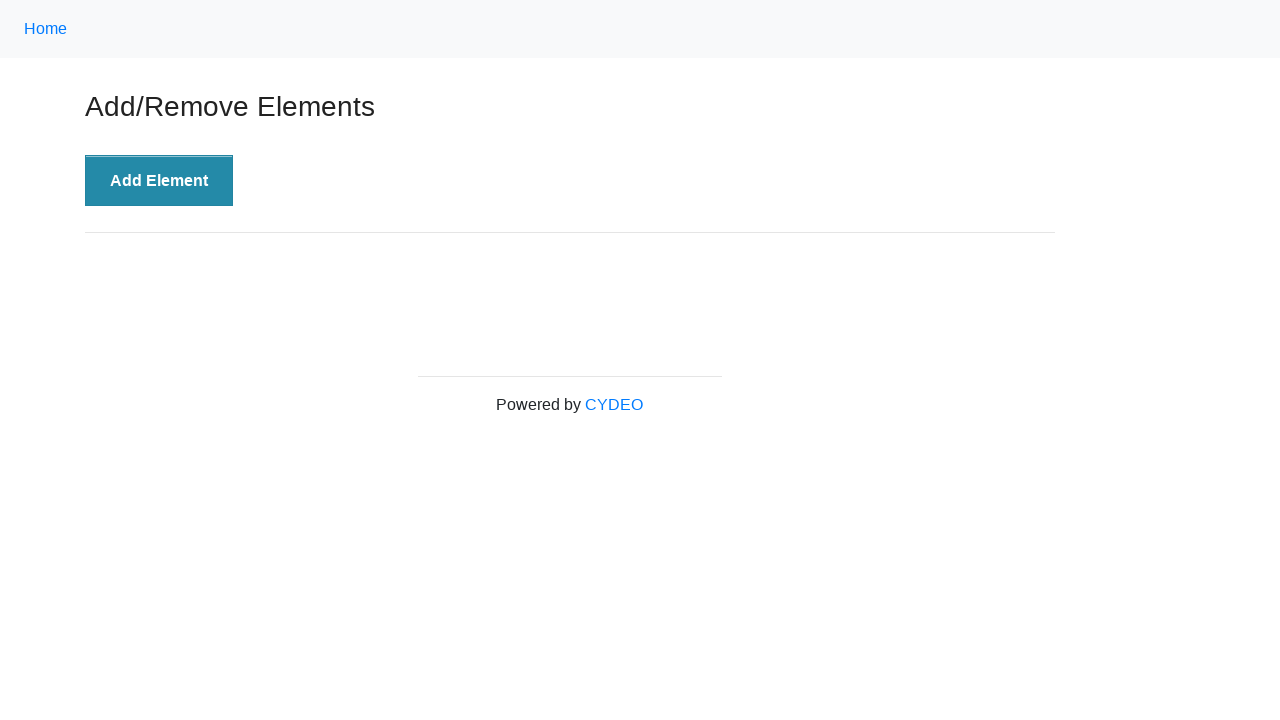

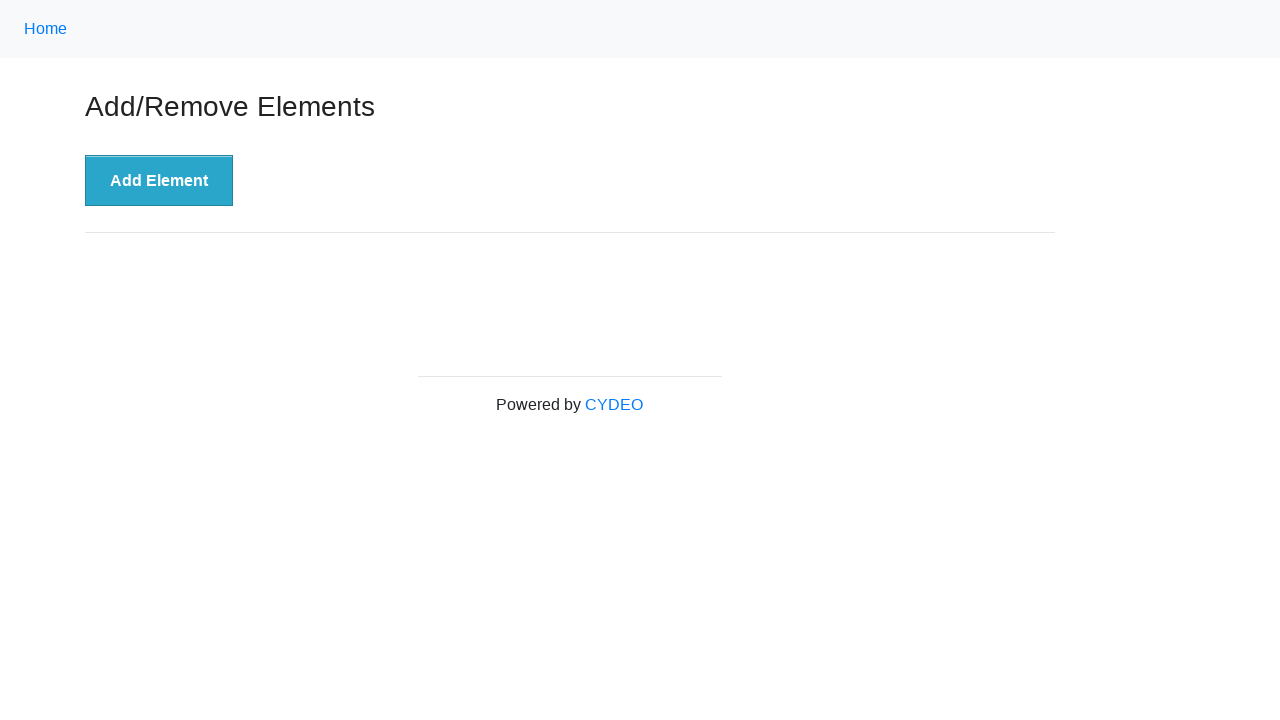